Navigates to TestNG documentation website, waits for content to load, then clicks on documentation links to navigate through the site

Starting URL: https://testng.org/

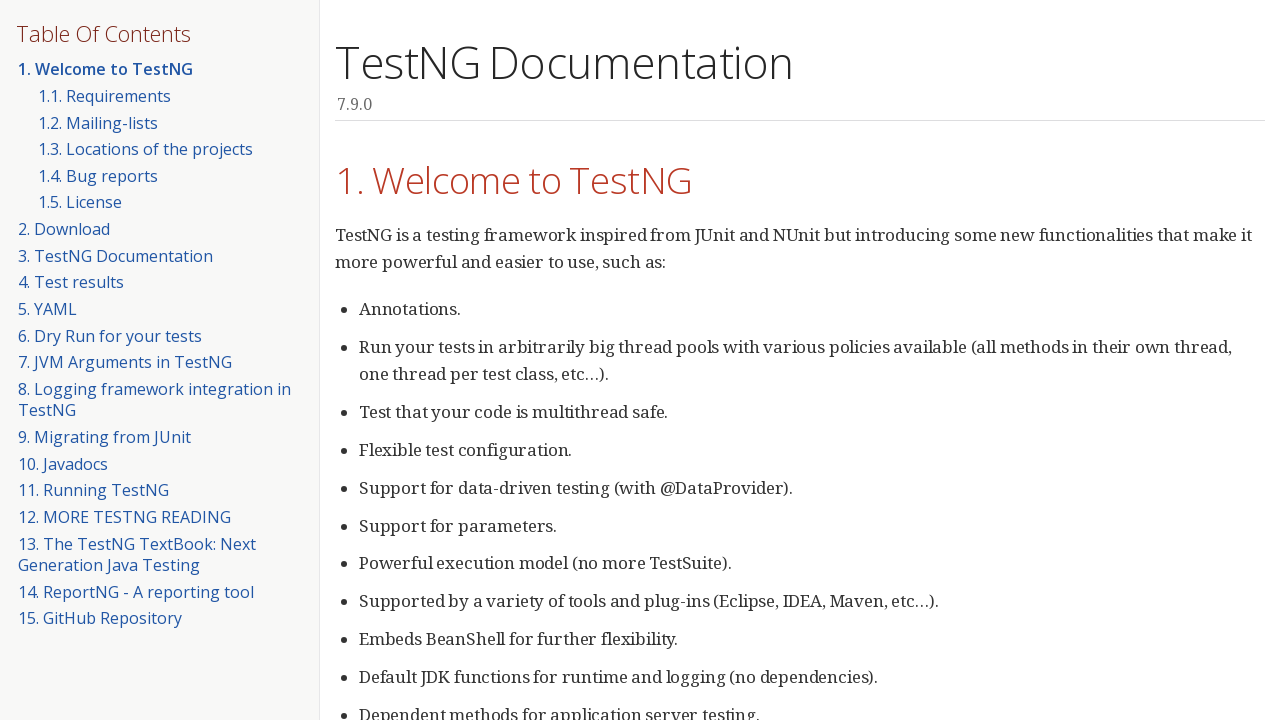

Waited for TestNG Documentation header to load
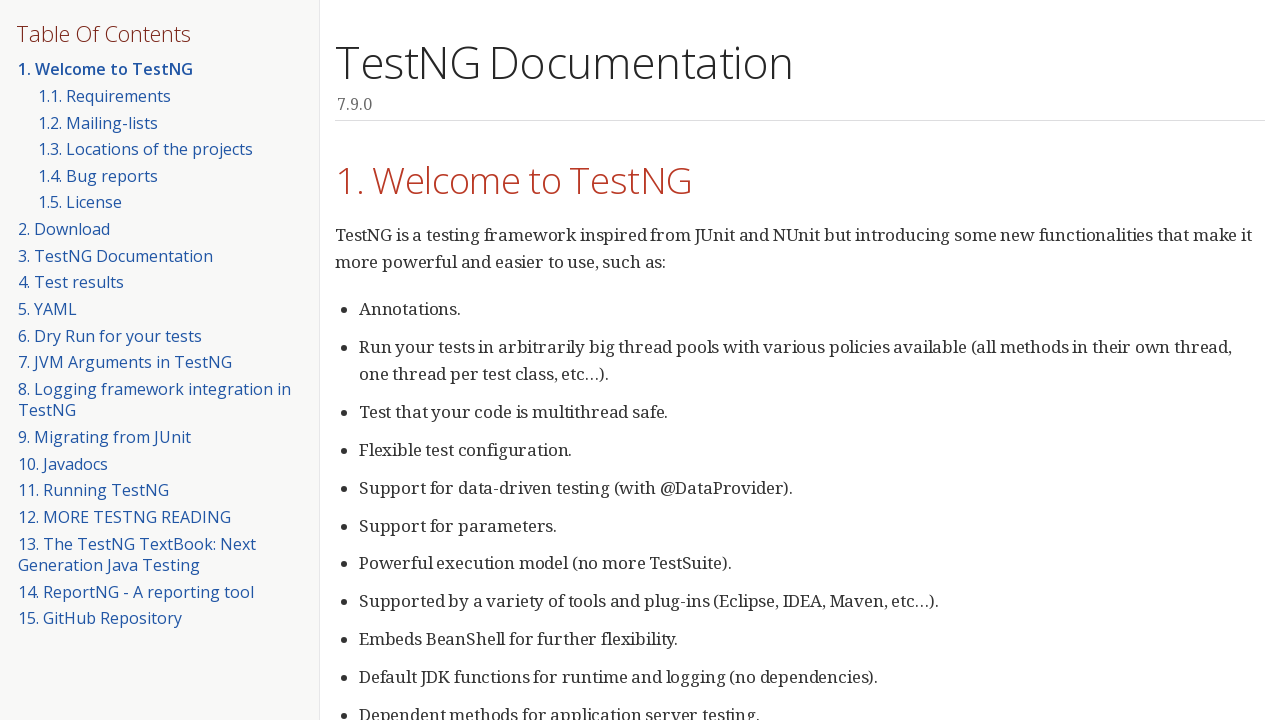

Clicked on '3. TestNG Documentation' link at (116, 256) on xpath=//a[text()='3. TestNG Documentation']
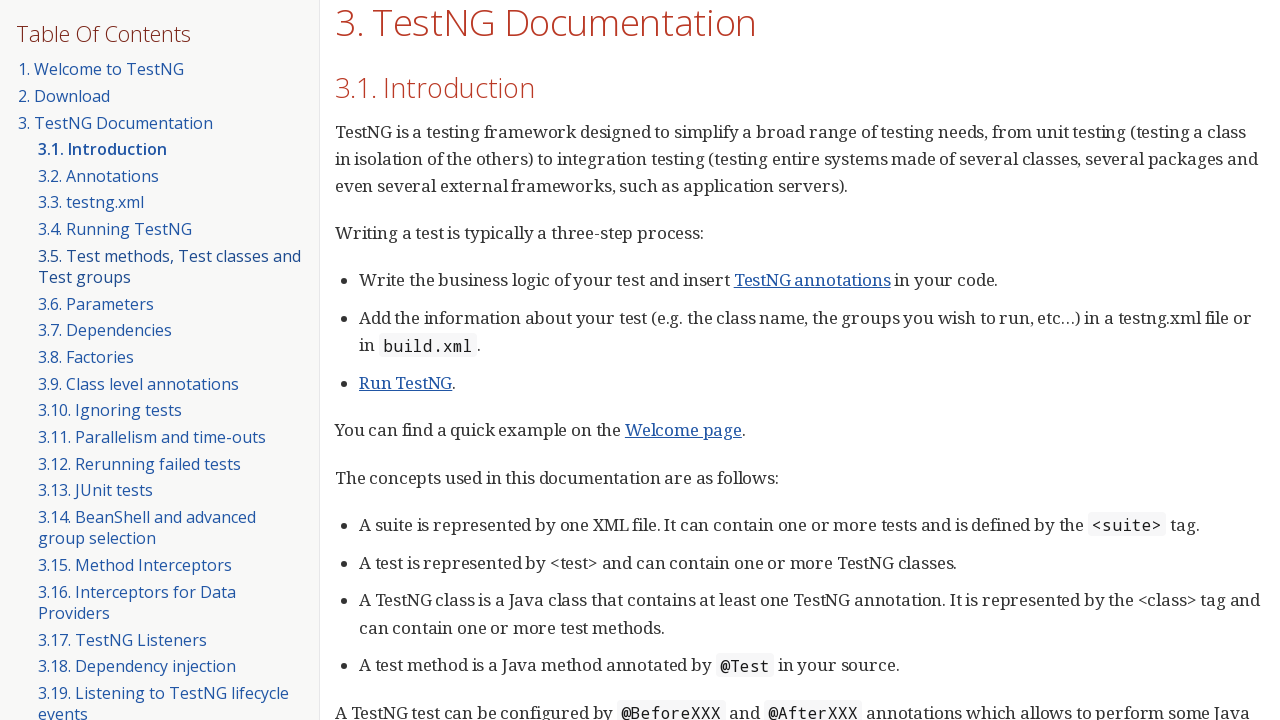

Clicked on testng.xml section link at (91, 202) on li.toc-list-item > a[href='#_testng_xml']
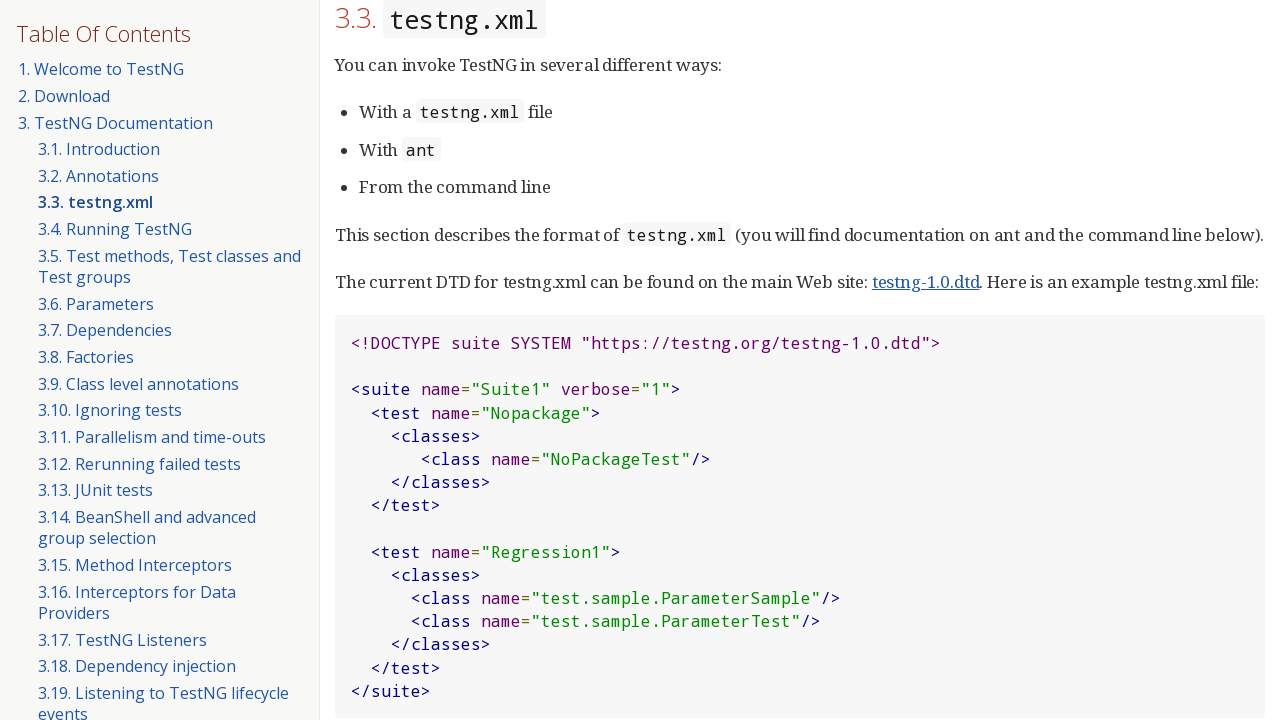

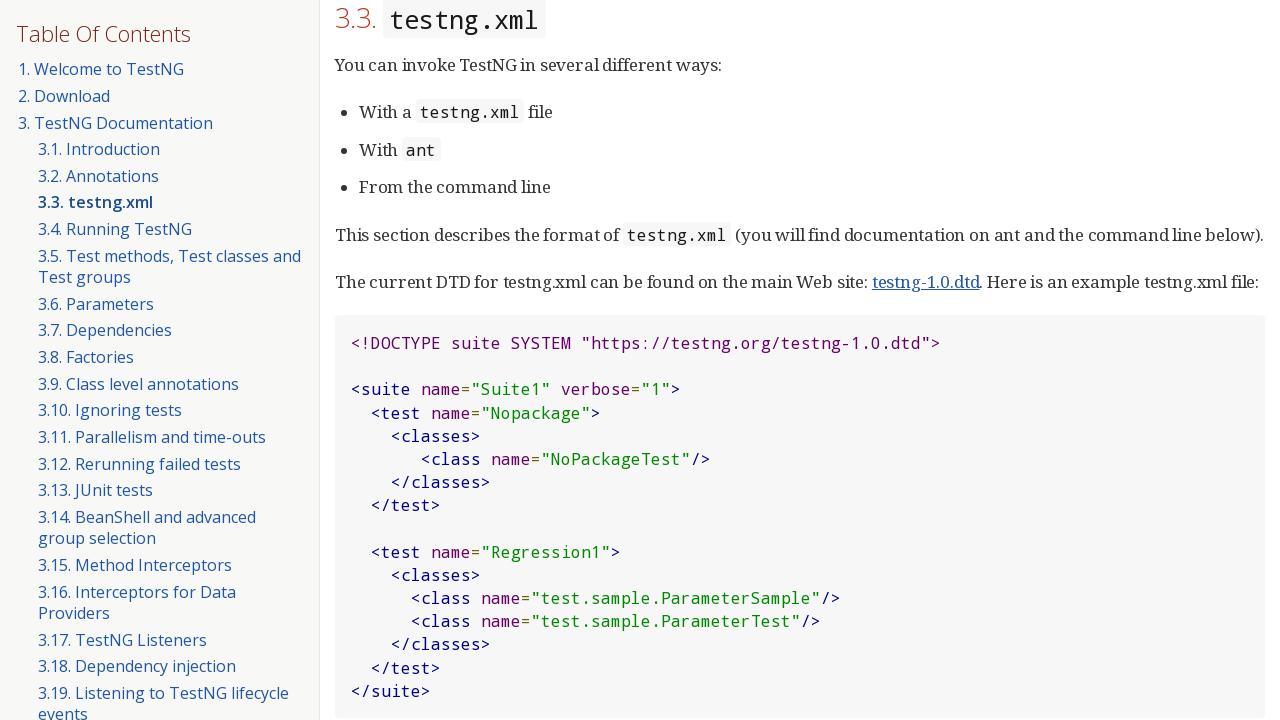